Fills out a registration form on OpenCart by entering user details and navigating through fields using Tab key, then submits the form

Starting URL: https://naveenautomationlabs.com/opencart/index.php?route=account/register

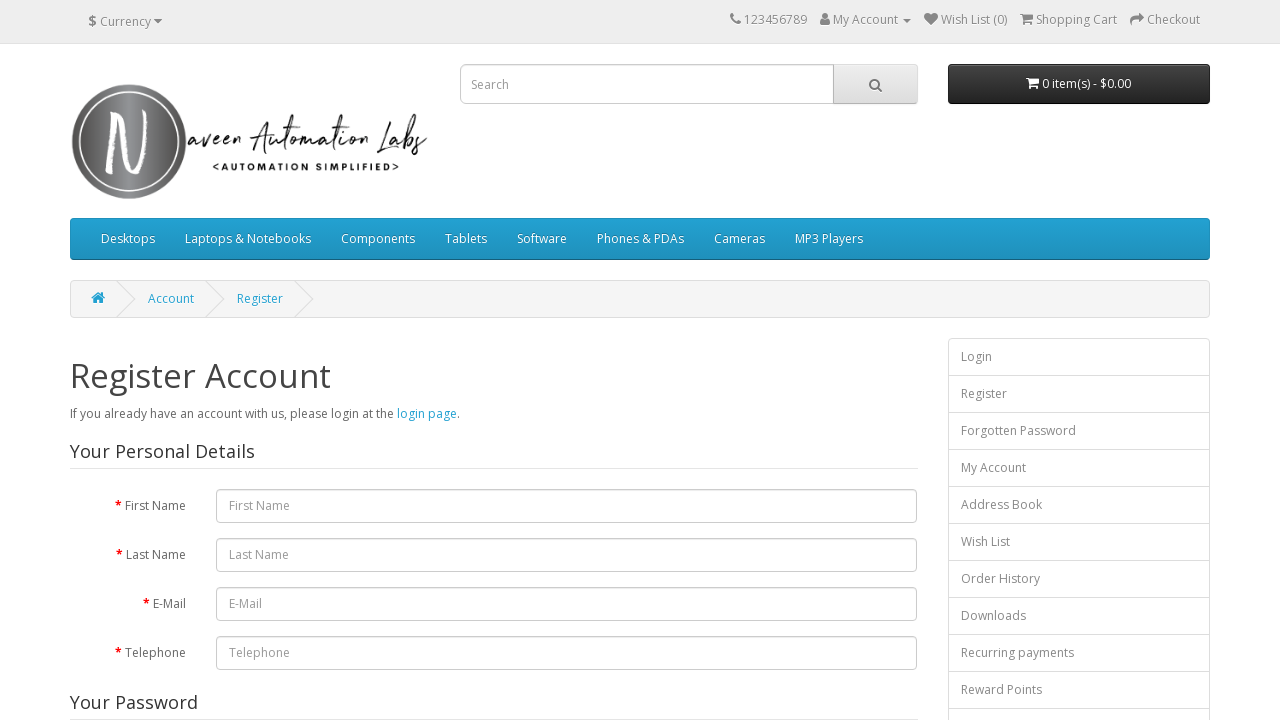

Filled first name field with 'hari' on #input-firstname
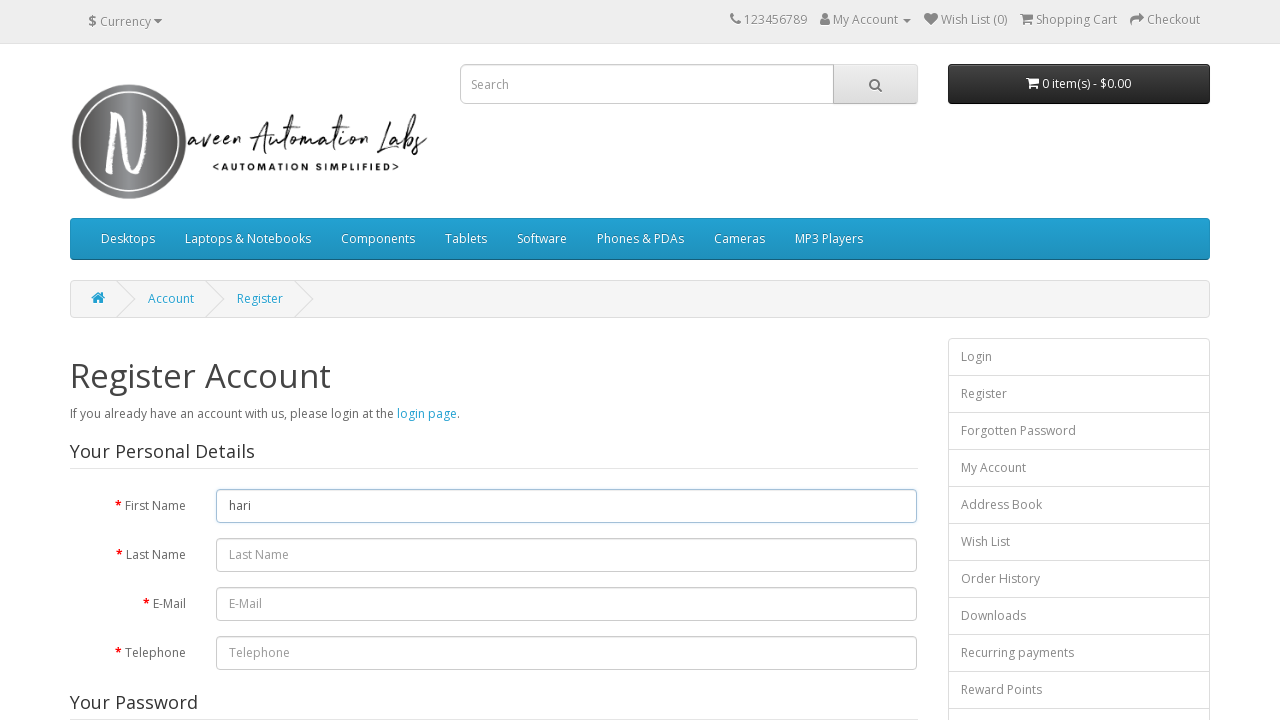

Pressed Tab to navigate to last name field
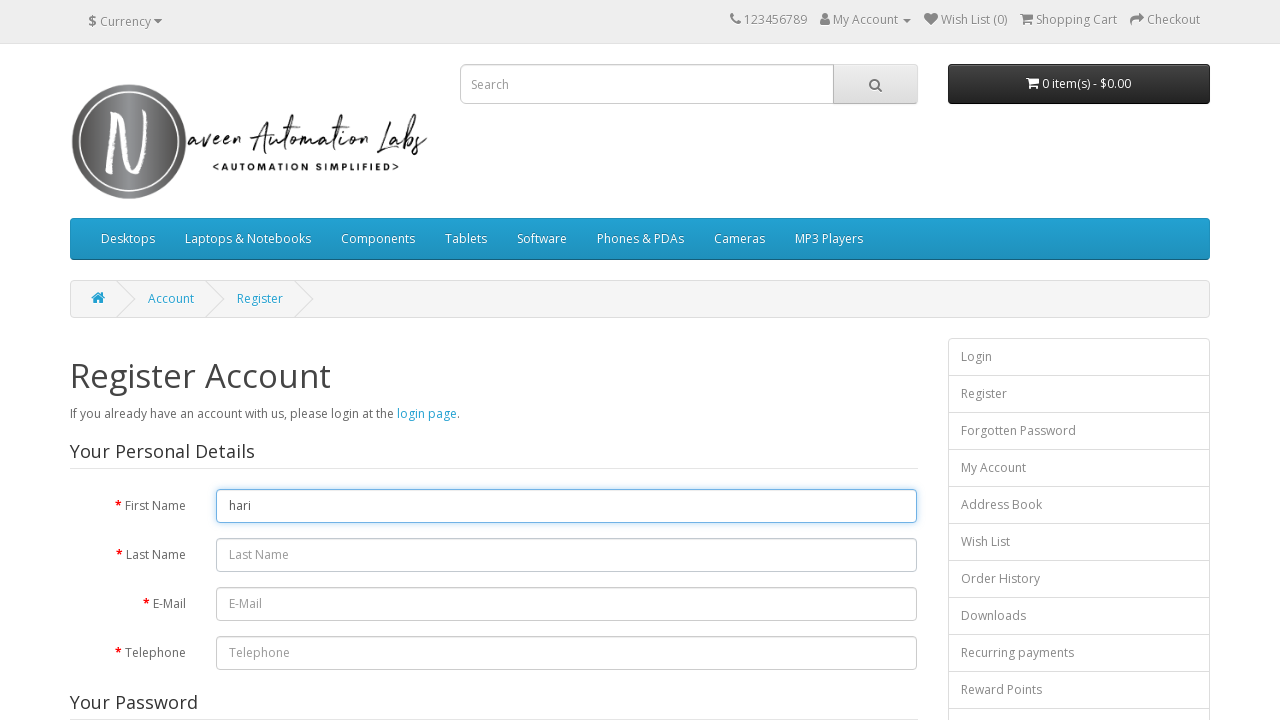

Typed 'Hegde' in last name field
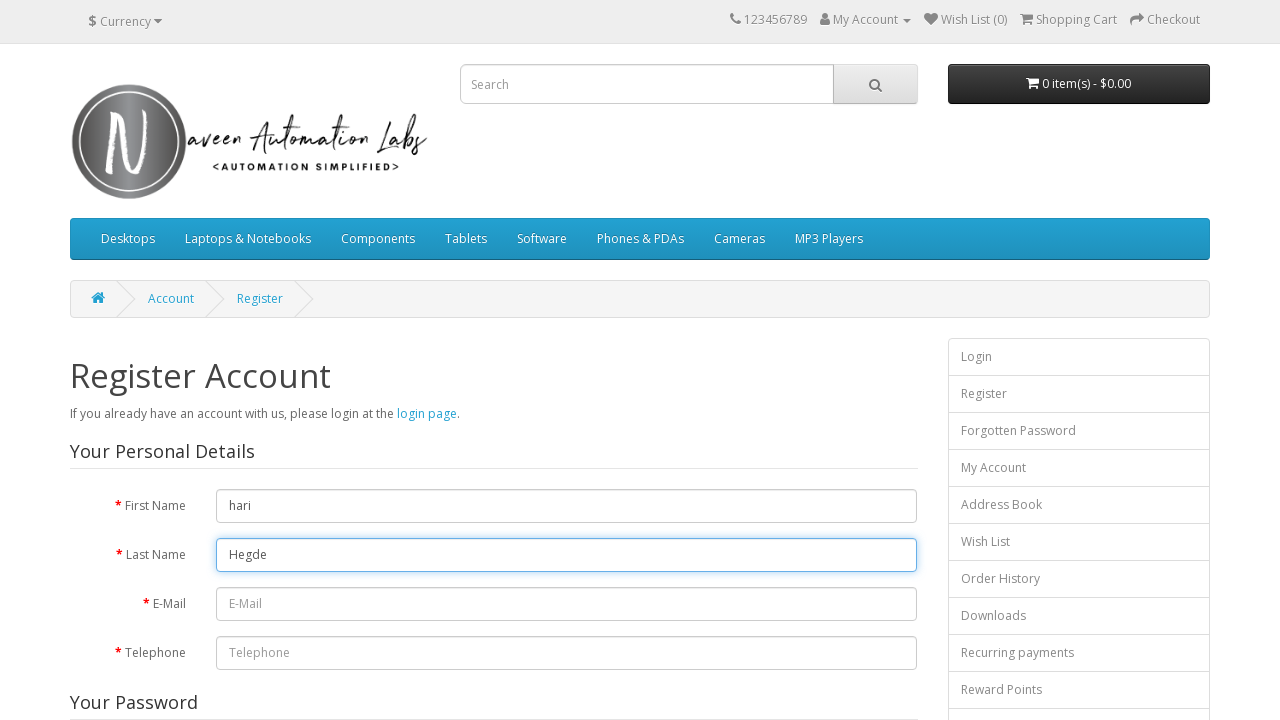

Pressed Tab to navigate to email field
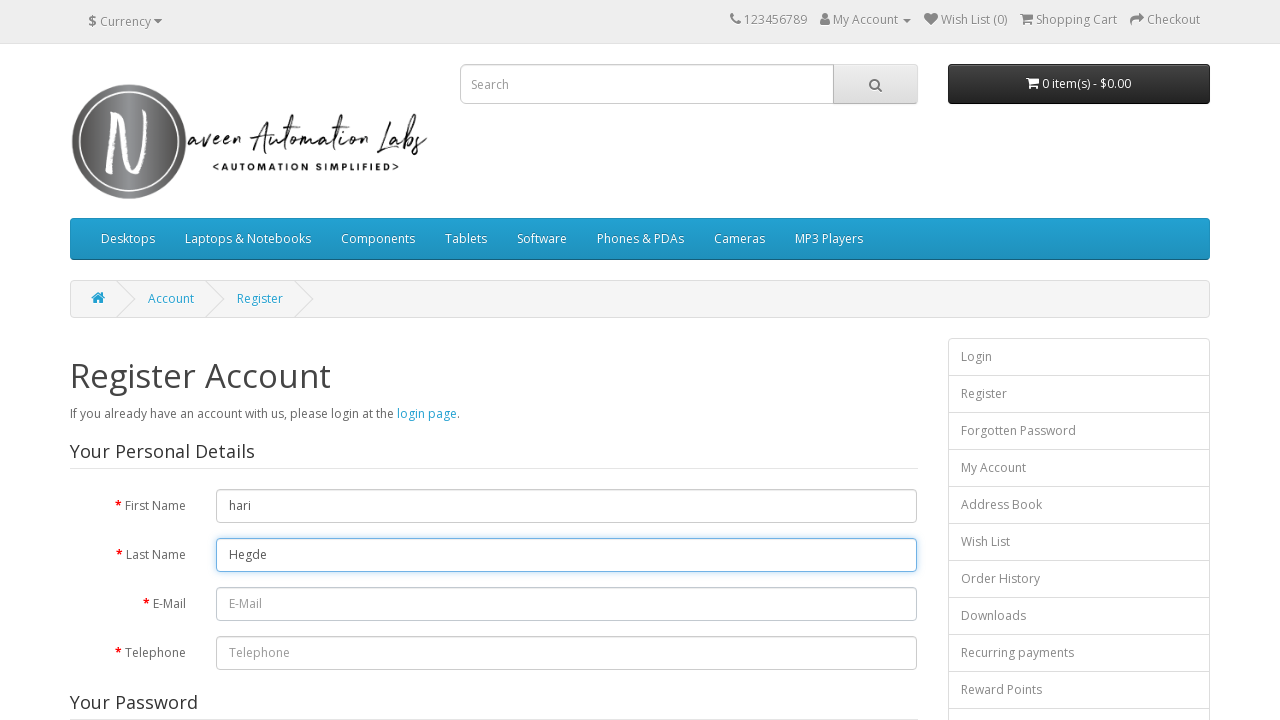

Typed 'Hegde@gmail.com' in email field
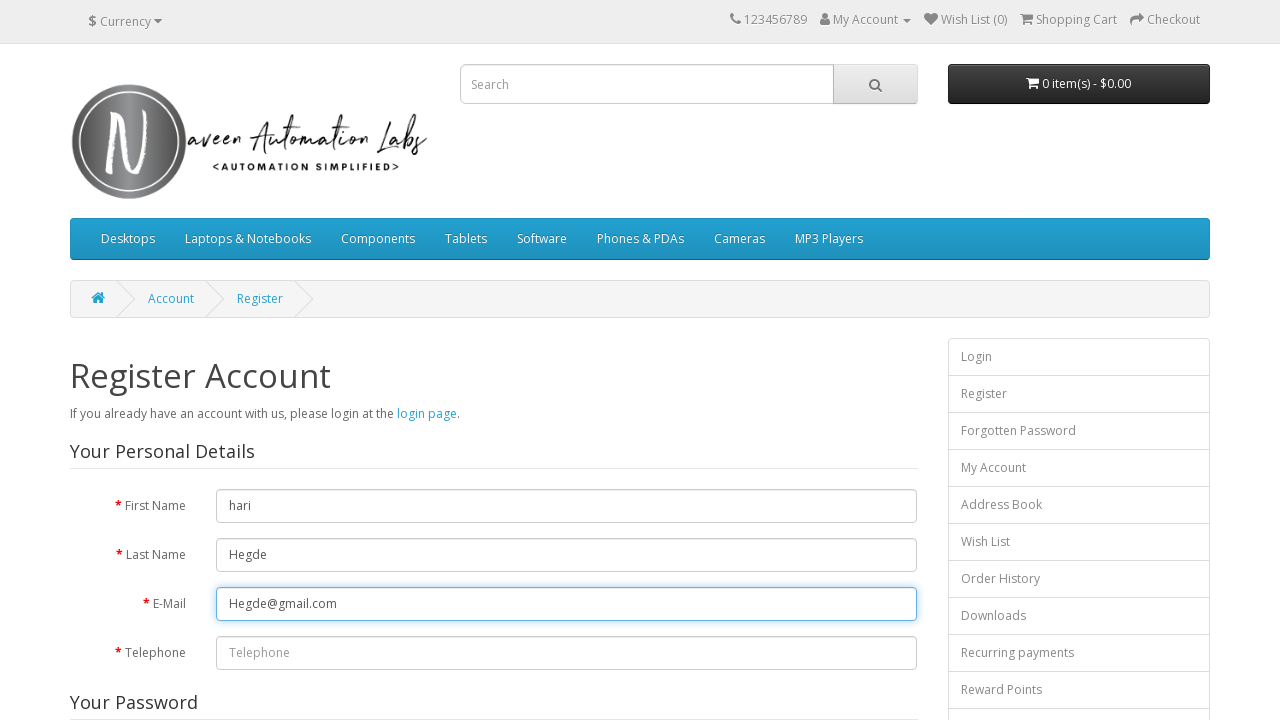

Pressed Tab to navigate to telephone field
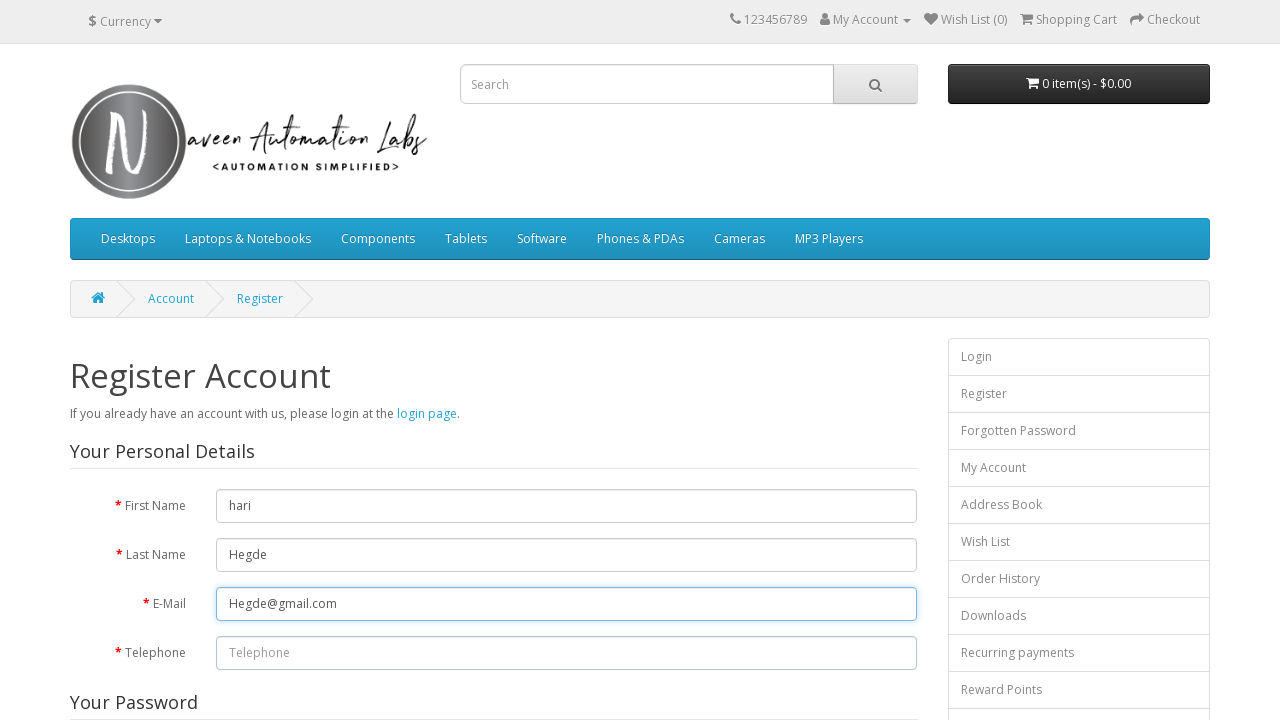

Typed '9547895412' in telephone field
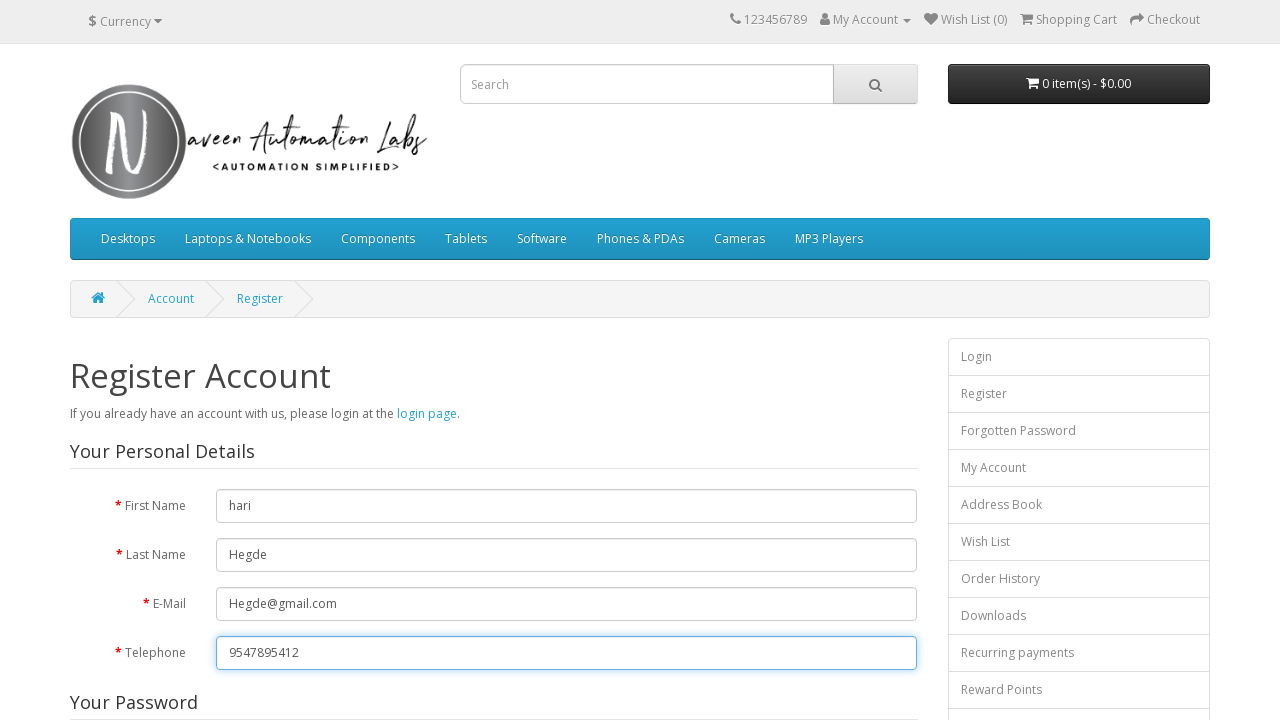

Pressed Tab to navigate to password field
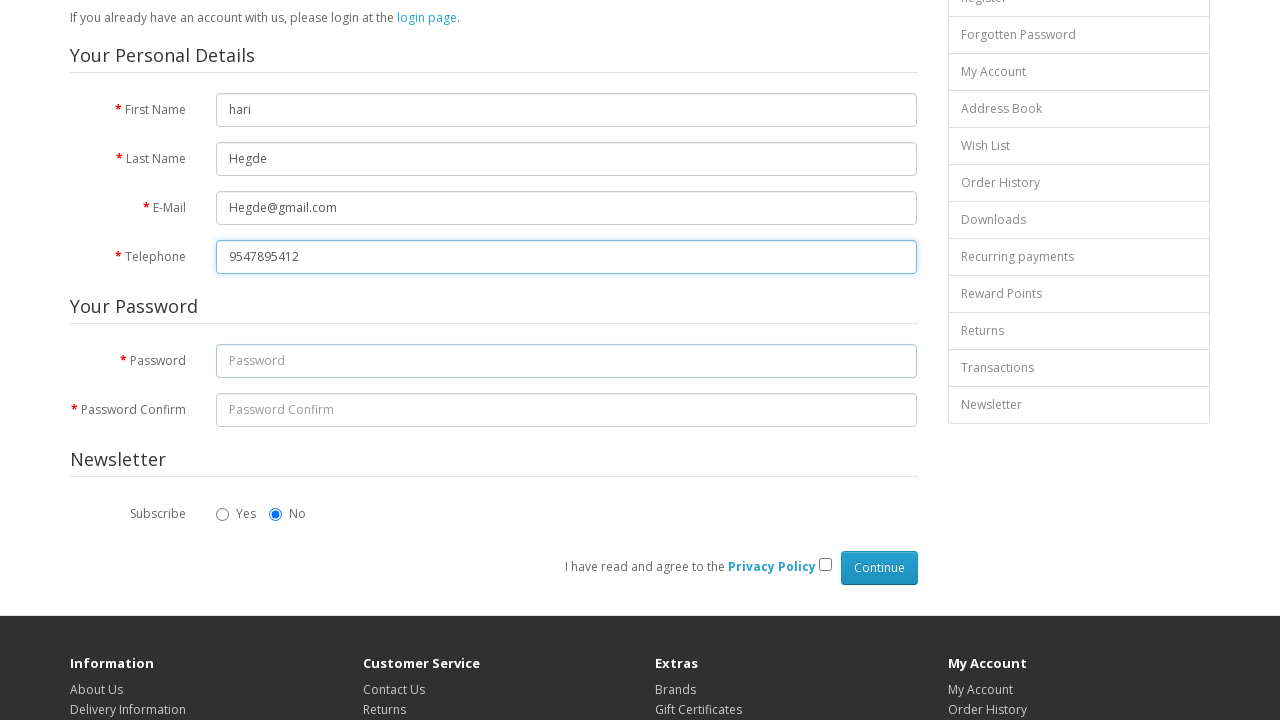

Typed 'Hegde@123' in password field
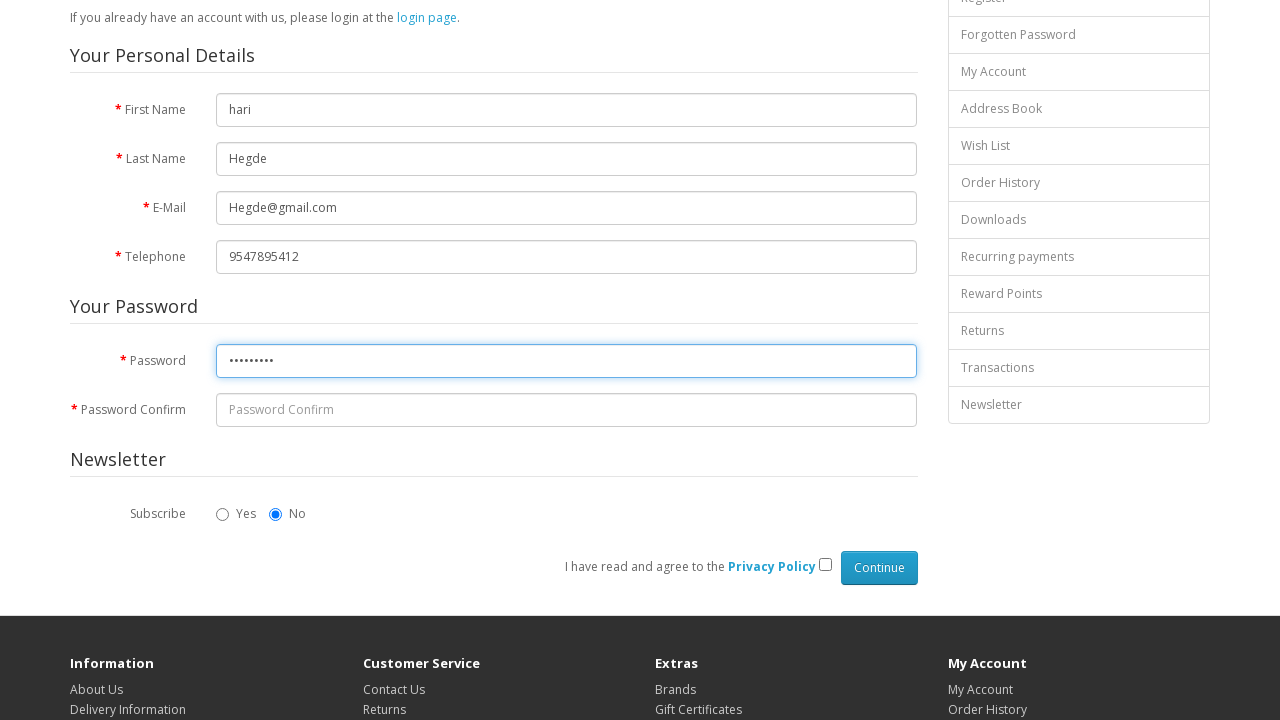

Pressed Tab to navigate to confirm password field
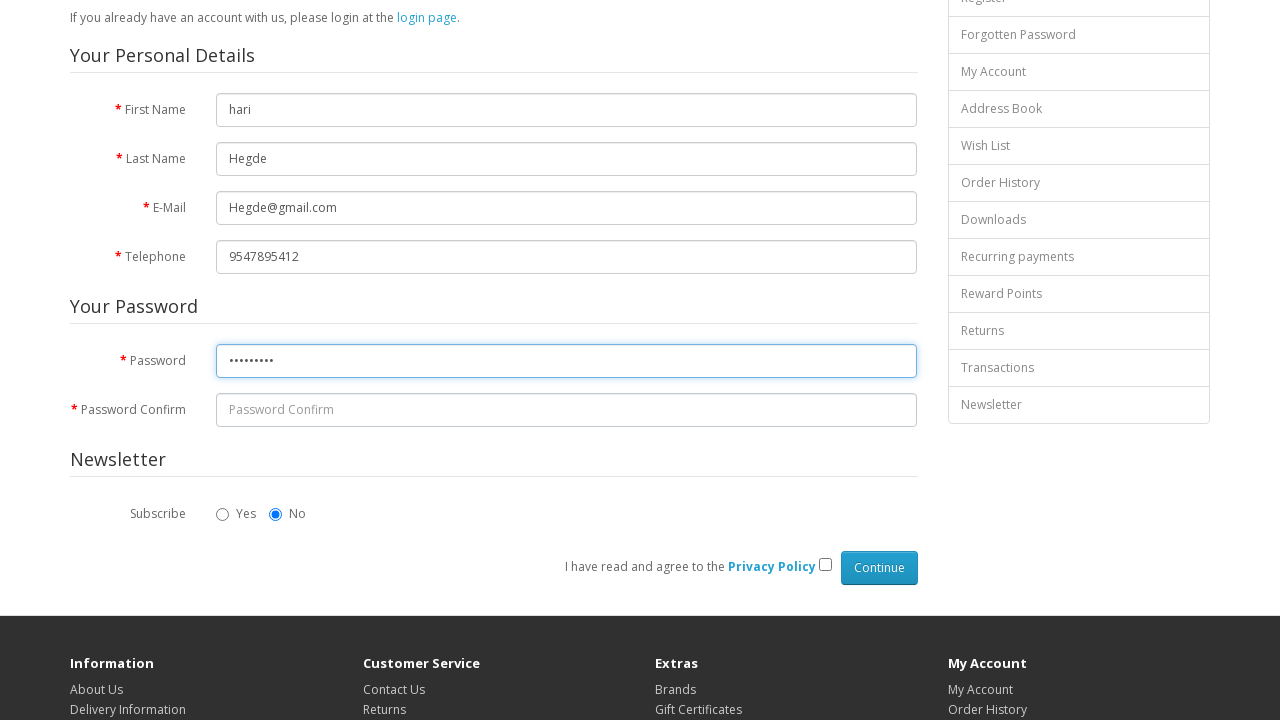

Typed 'Hegde@123' in confirm password field
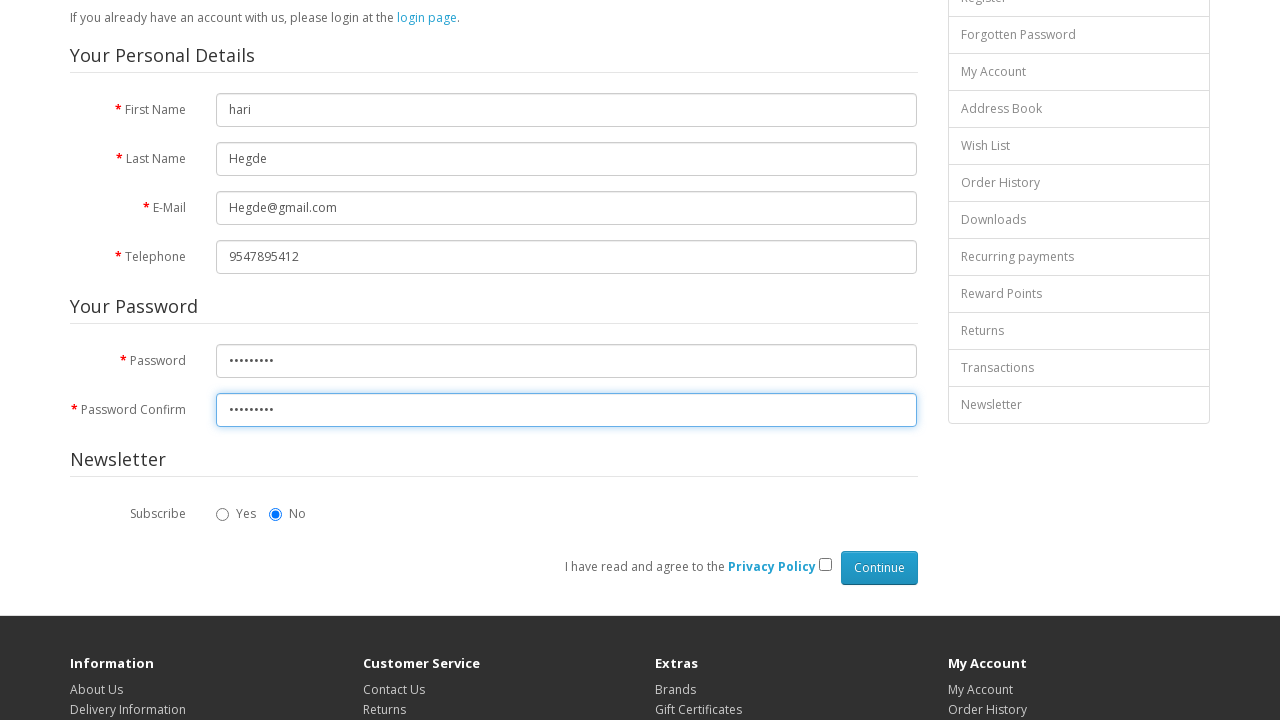

Pressed Tab to navigate past first newsletter option
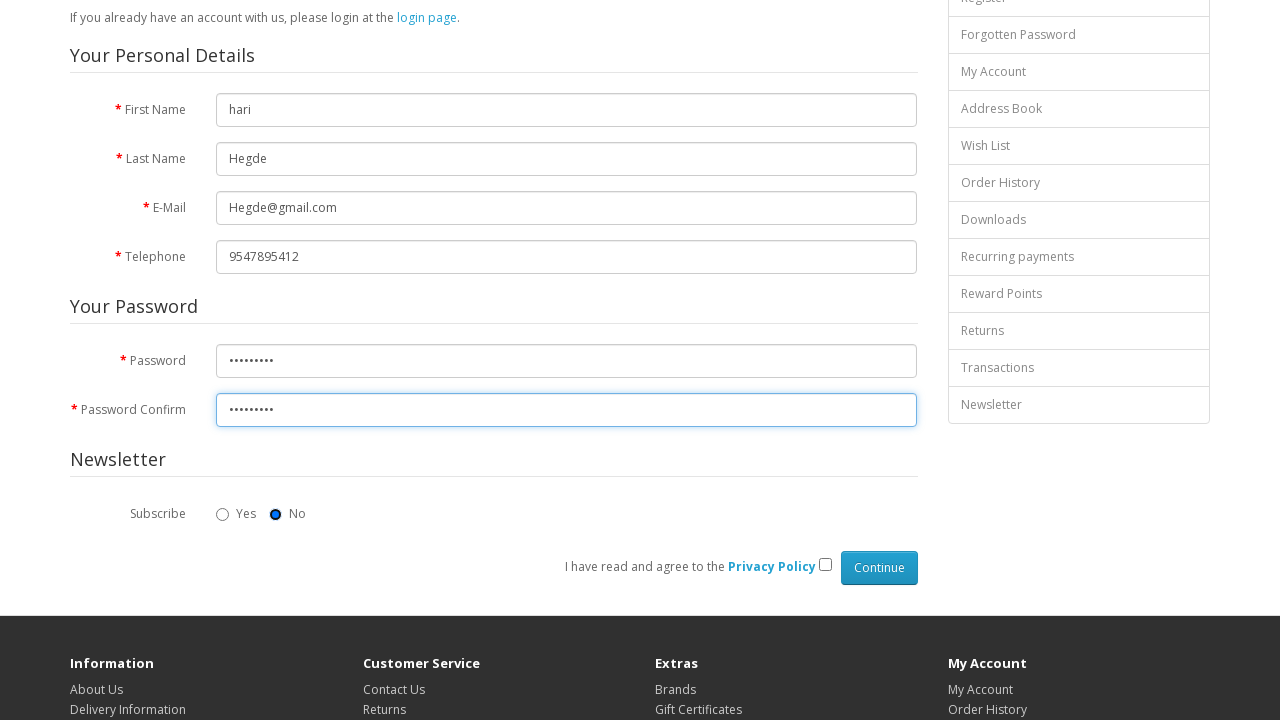

Pressed Tab to navigate past second newsletter option
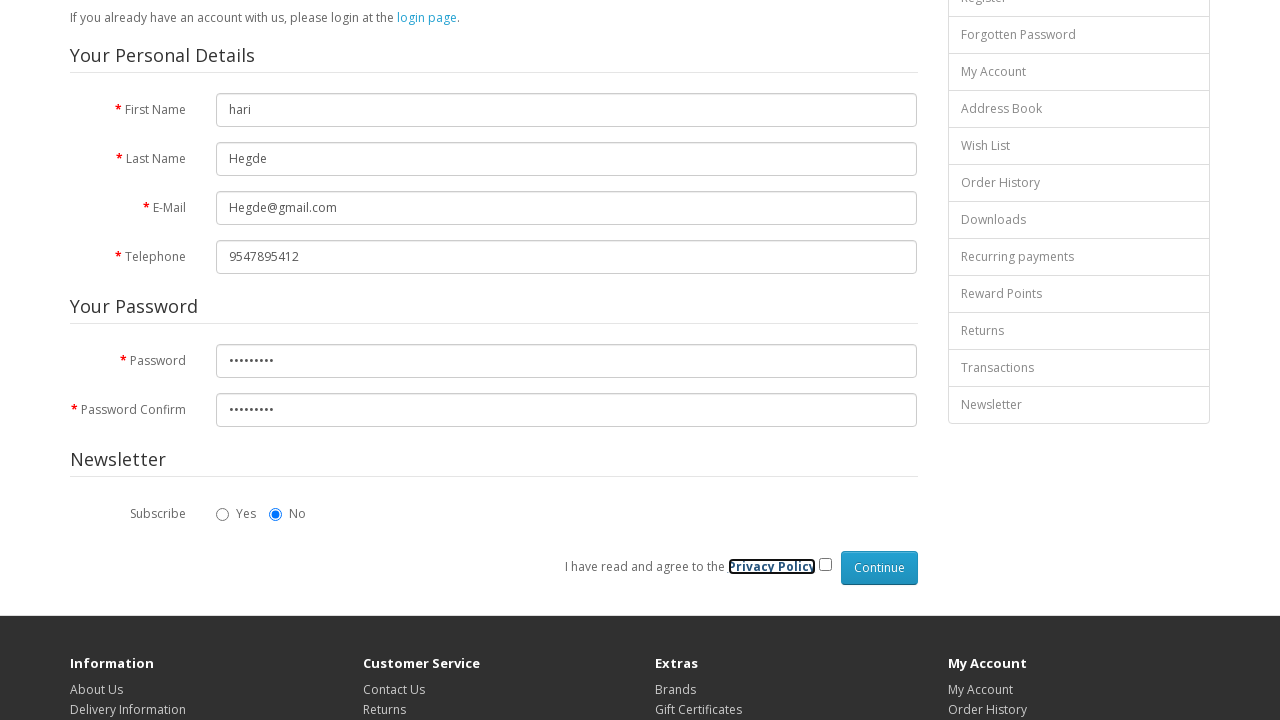

Pressed Tab to navigate to privacy policy checkbox
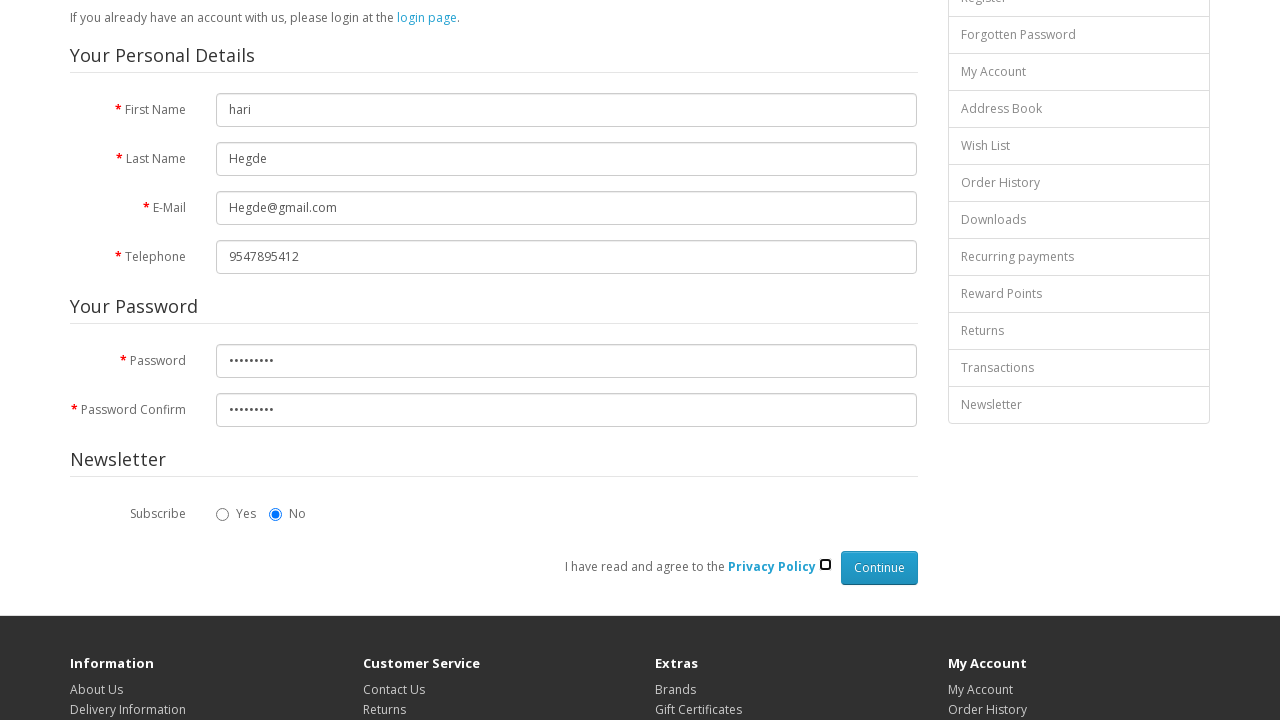

Pressed Space to check privacy policy checkbox
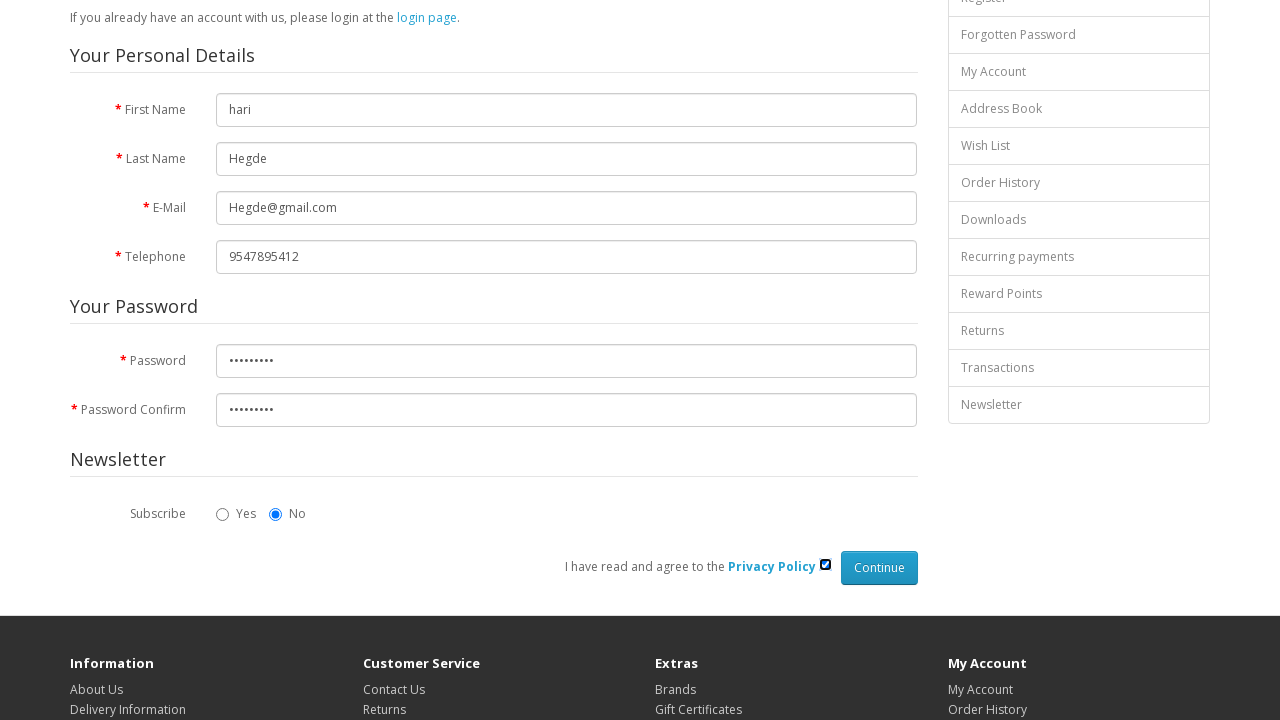

Pressed Tab to navigate to submit button
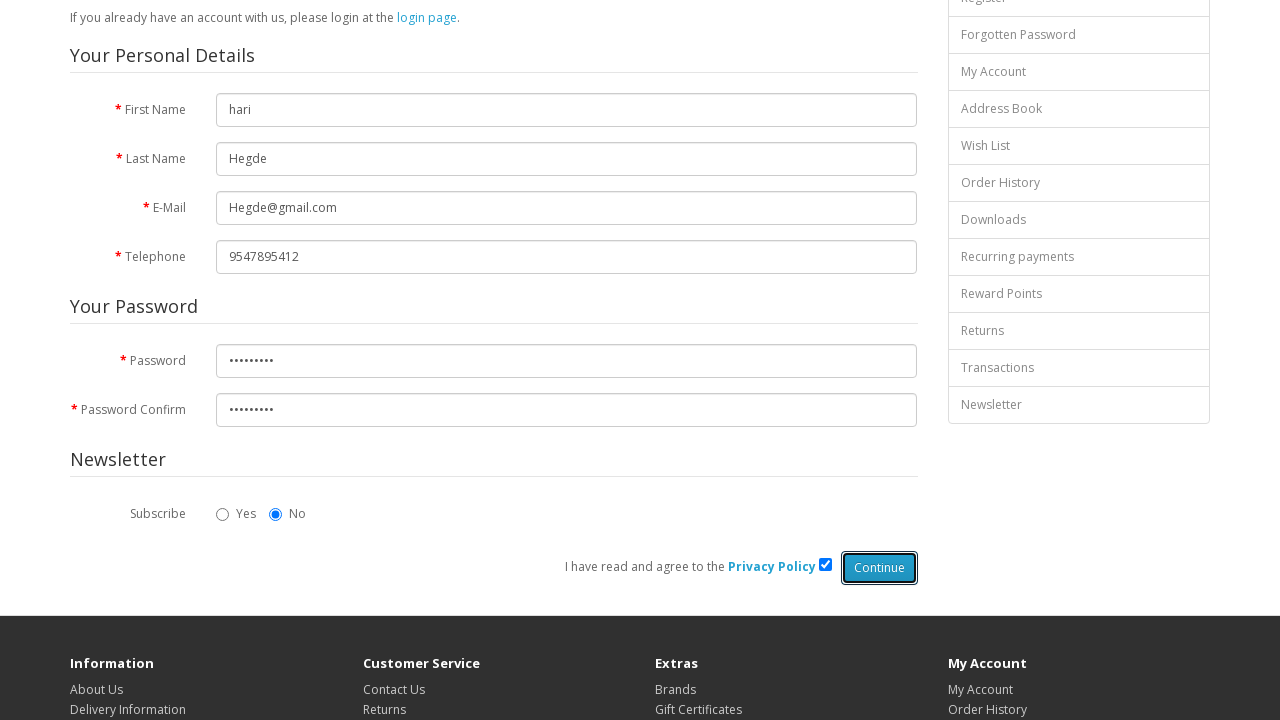

Pressed Enter to submit the registration form
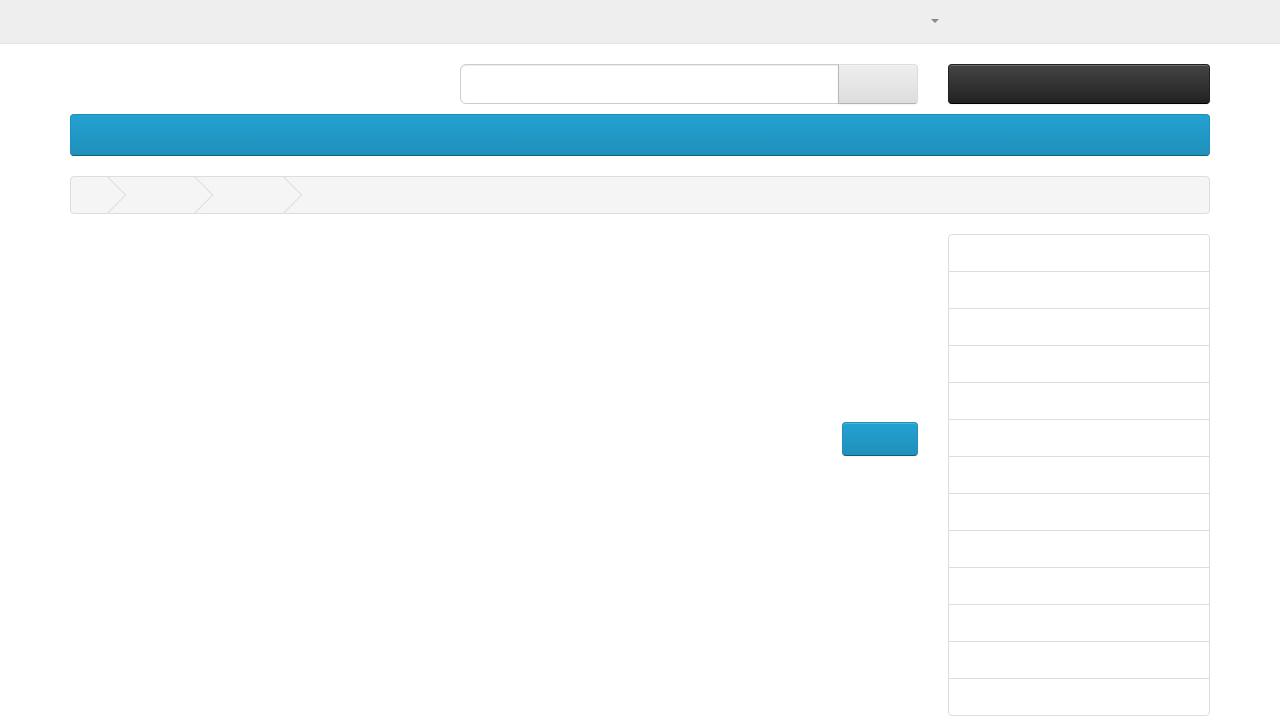

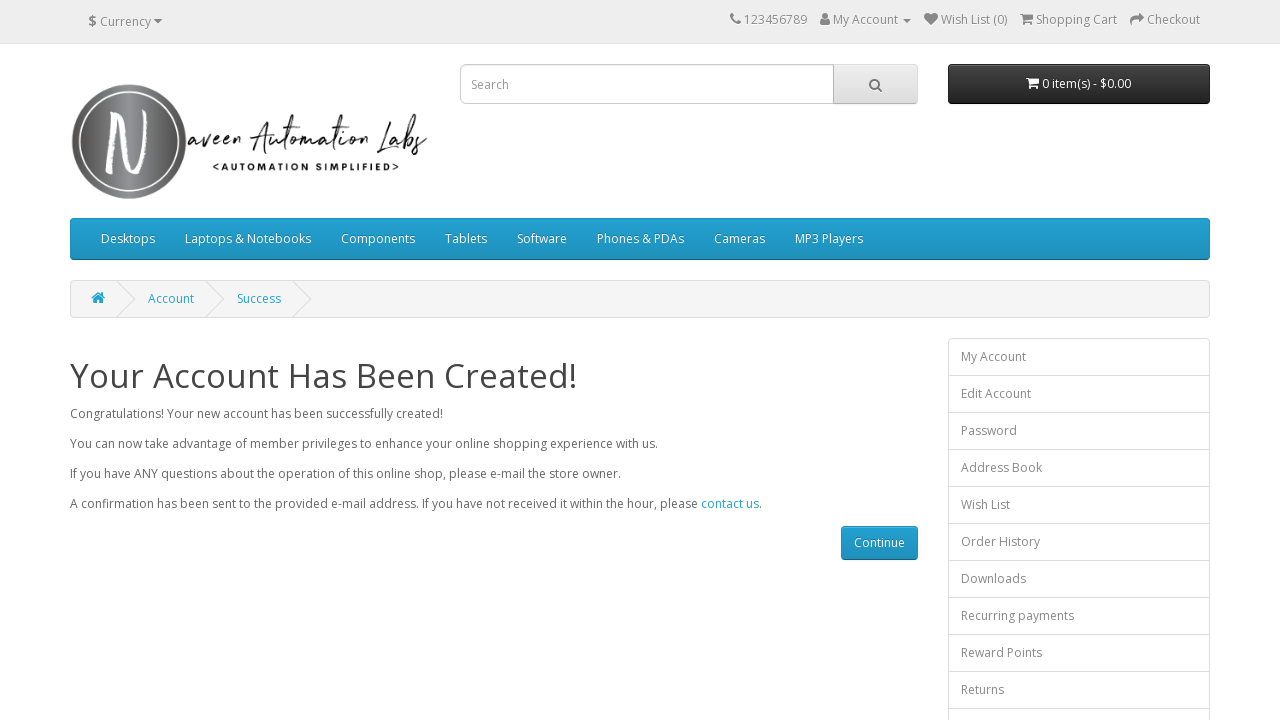